Tests explicit wait functionality by clicking buttons that trigger delayed changes - verifying text changes, button enablement, and checkbox selection after waiting for conditions to be met.

Starting URL: https://syntaxprojects.com/synchronization-explicit-wait-homework.php

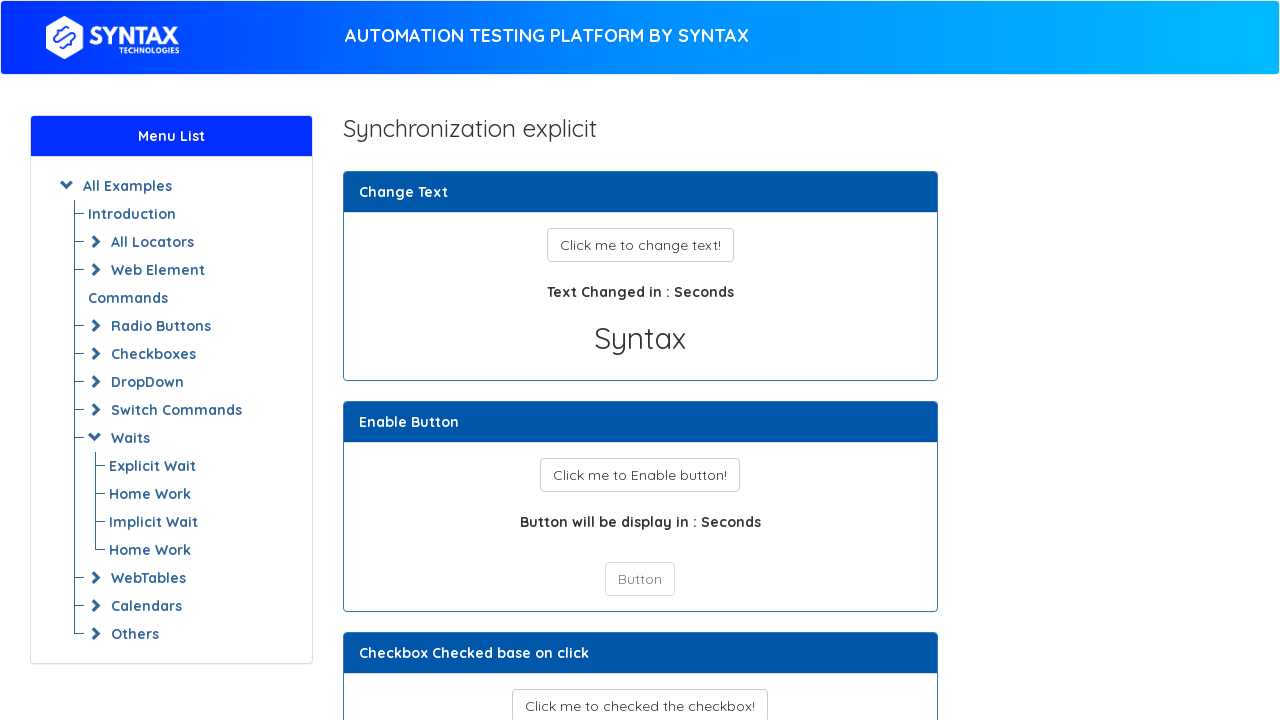

Clicked button to trigger text change at (640, 245) on xpath=//button[@id='changetext_button']
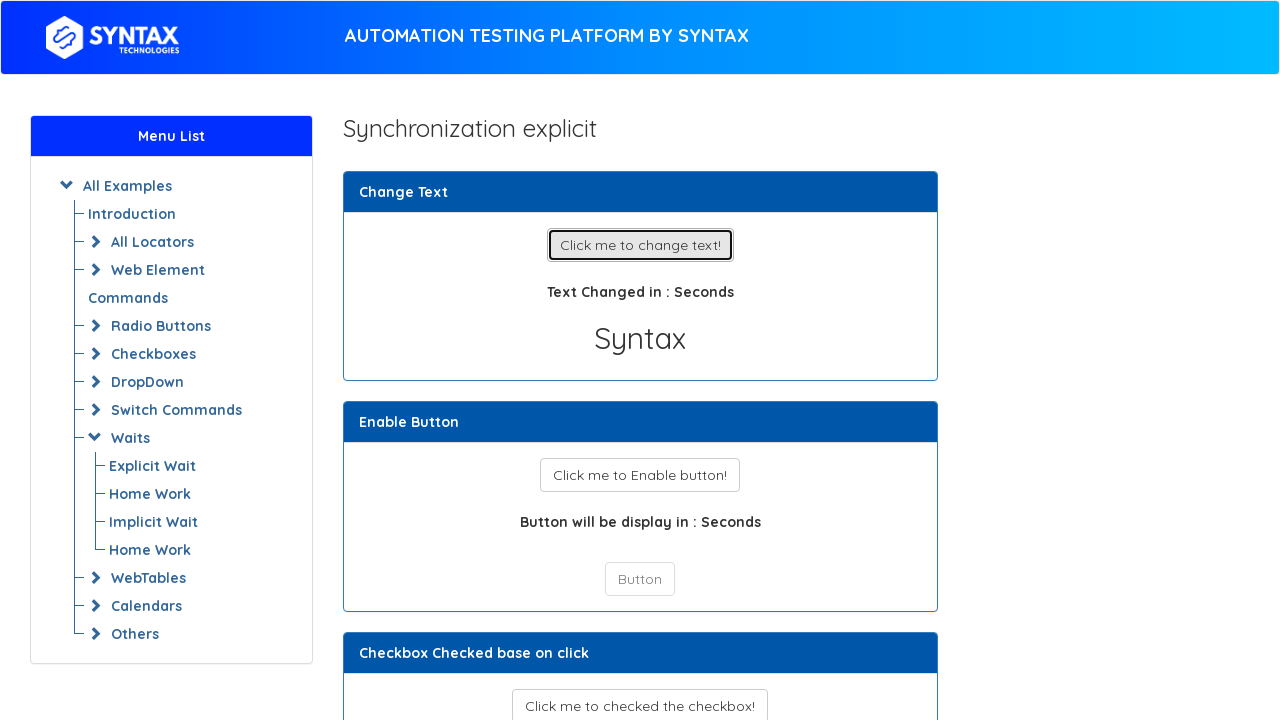

Heading text changed to 'Ssyntaxtechs'
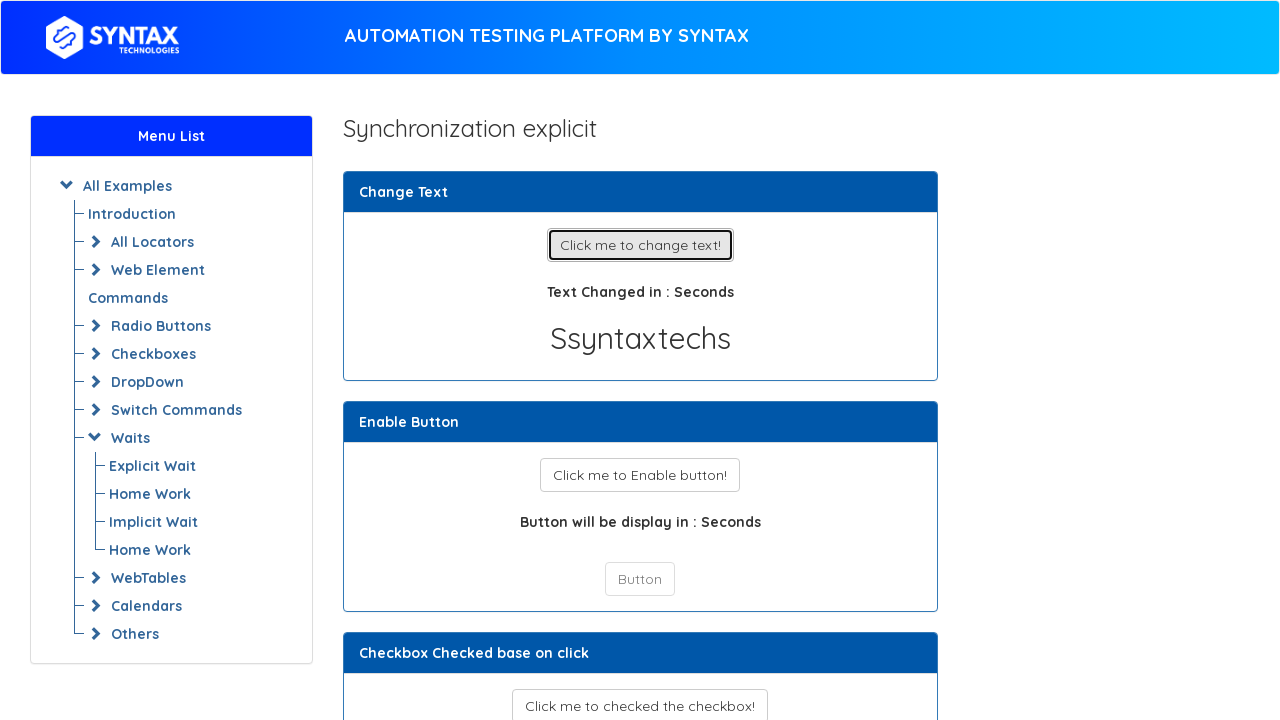

Clicked button to enable another button at (640, 475) on xpath=//button[@id='enable_button']
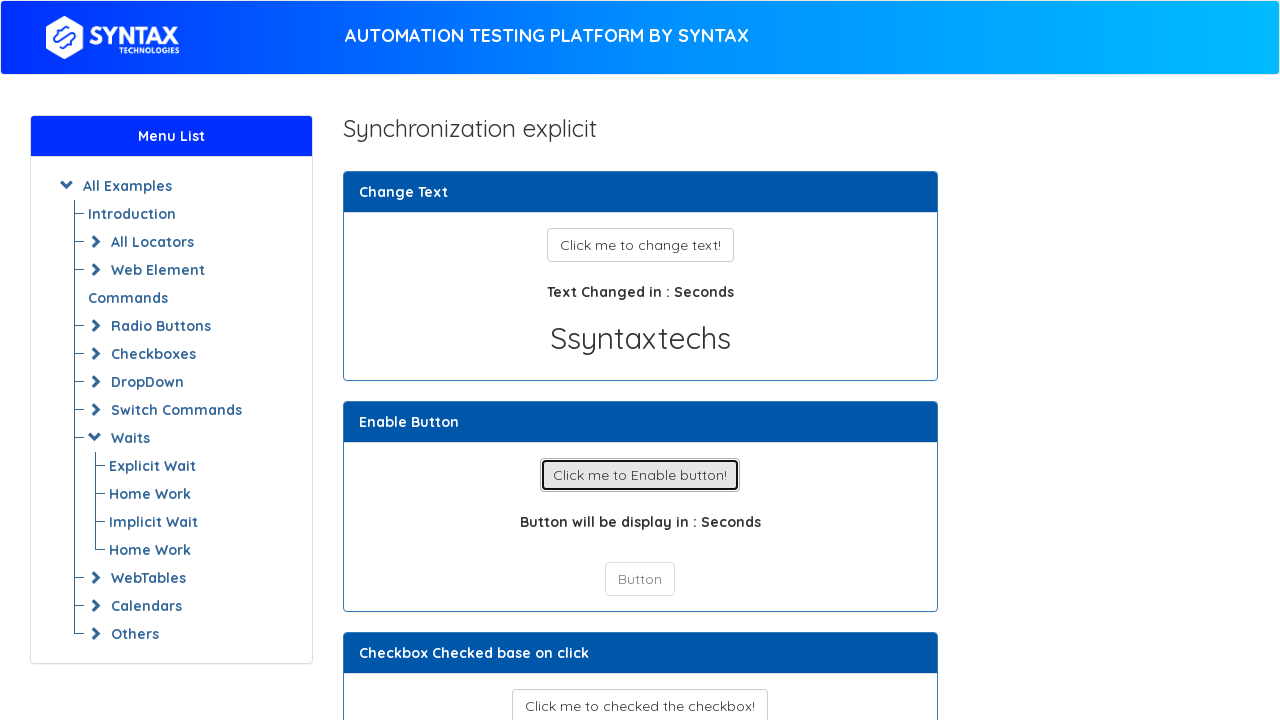

Button became visible and enabled
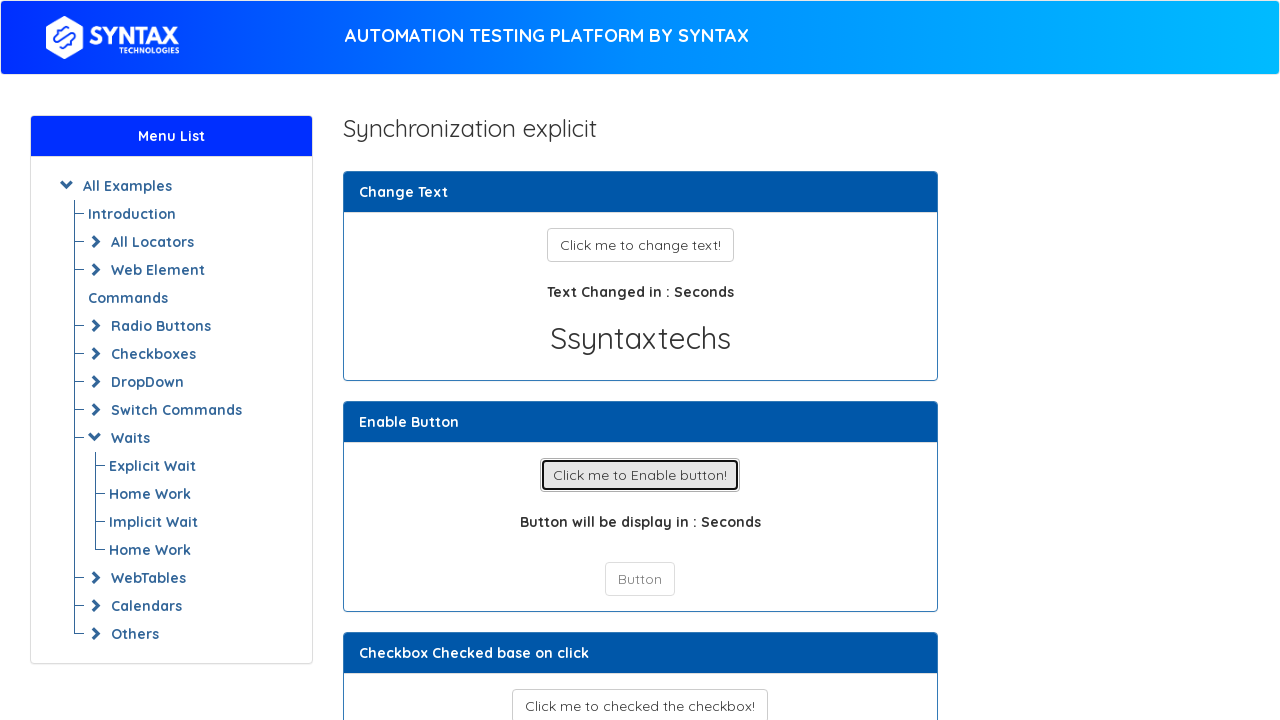

Clicked the enabled button at (619, 18) on xpath=//button[text()='Button']
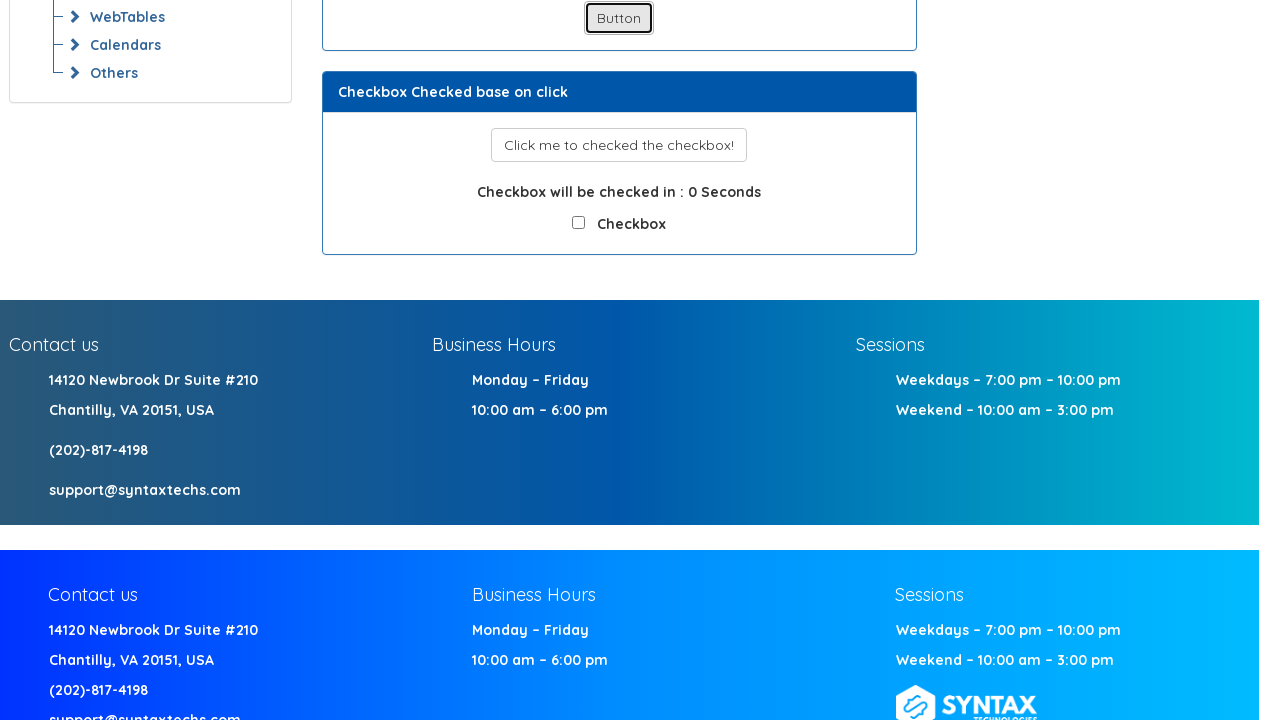

Clicked button to trigger checkbox selection at (619, 145) on xpath=//button[@id='checkbox_button']
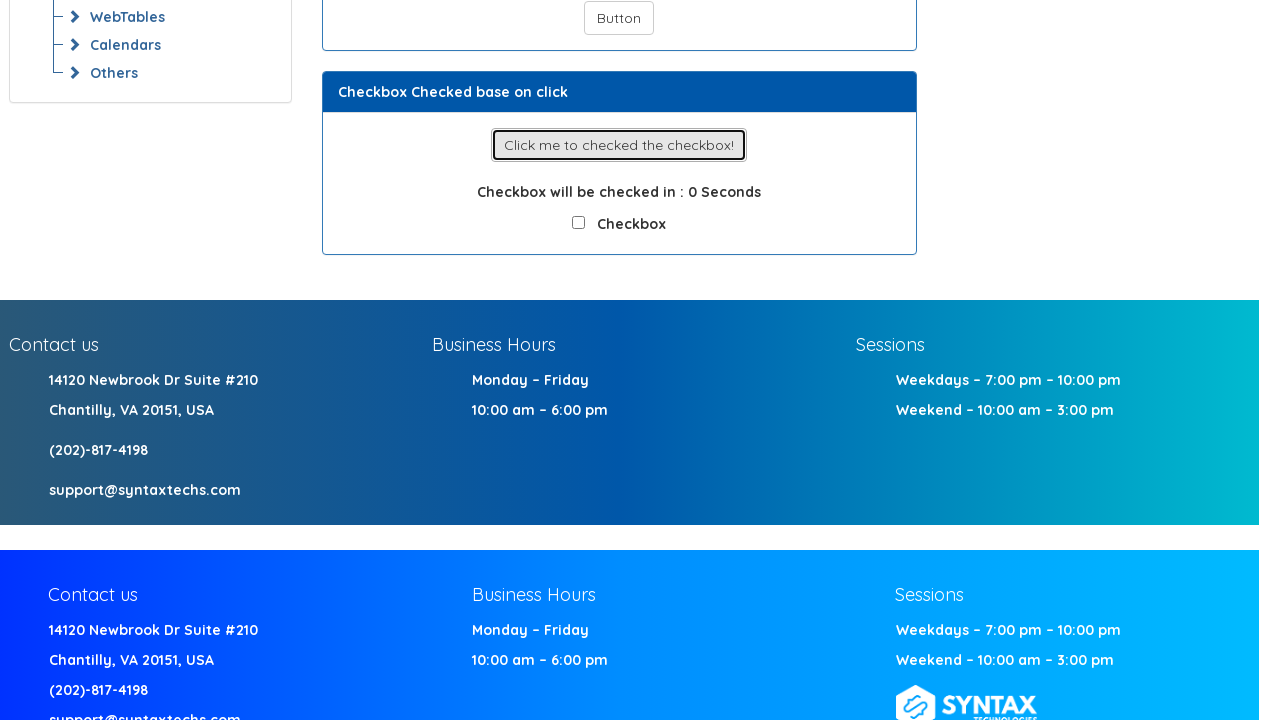

Checkbox was selected
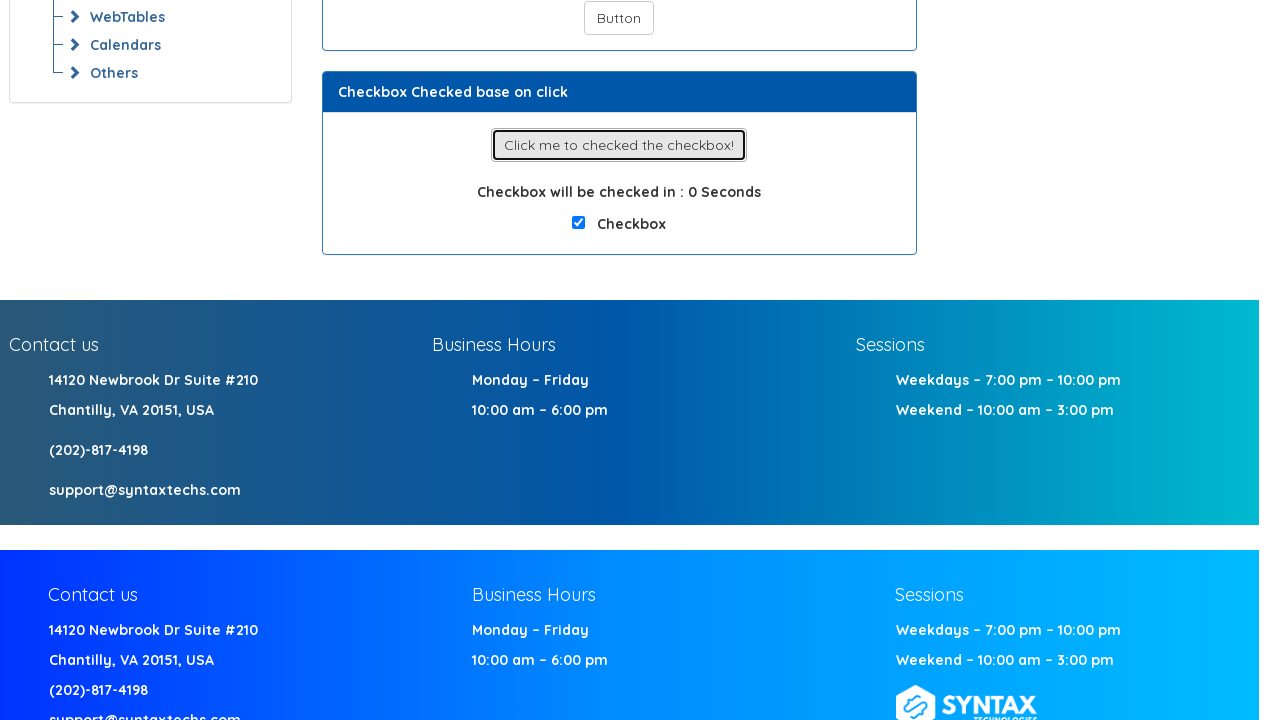

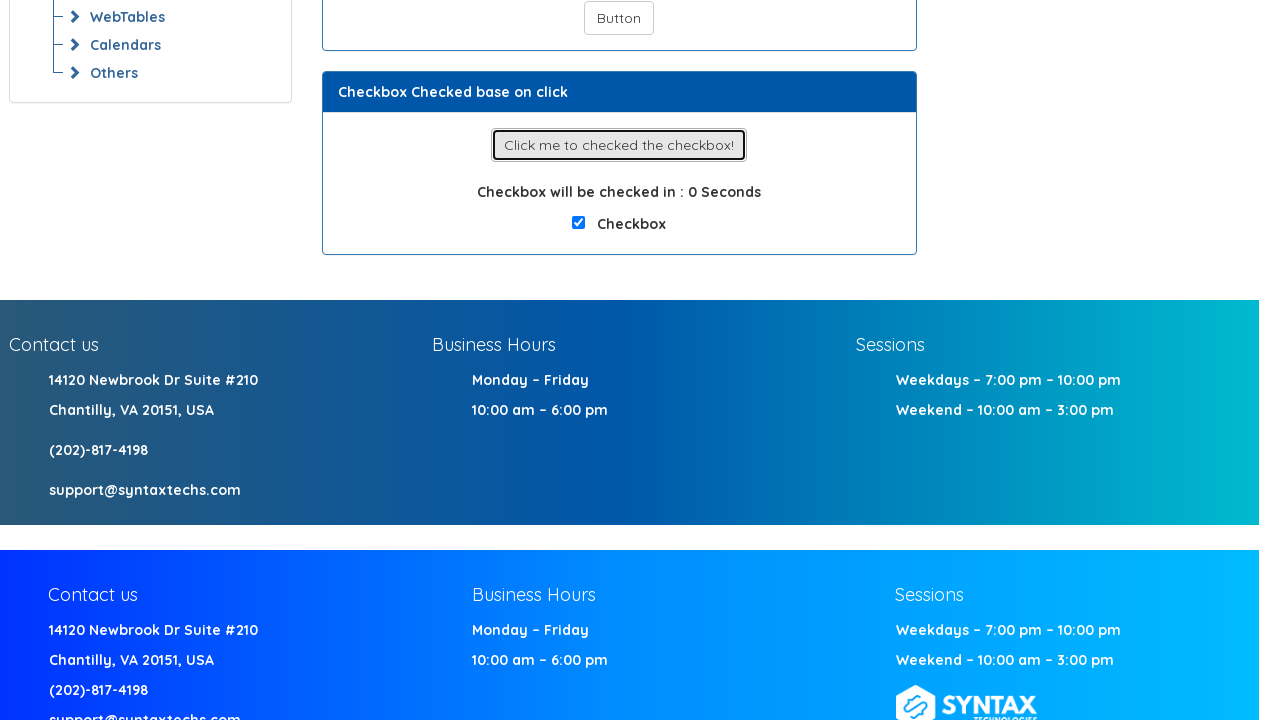